Opens the Flipkart homepage and verifies the page loads successfully

Starting URL: https://www.flipkart.com/

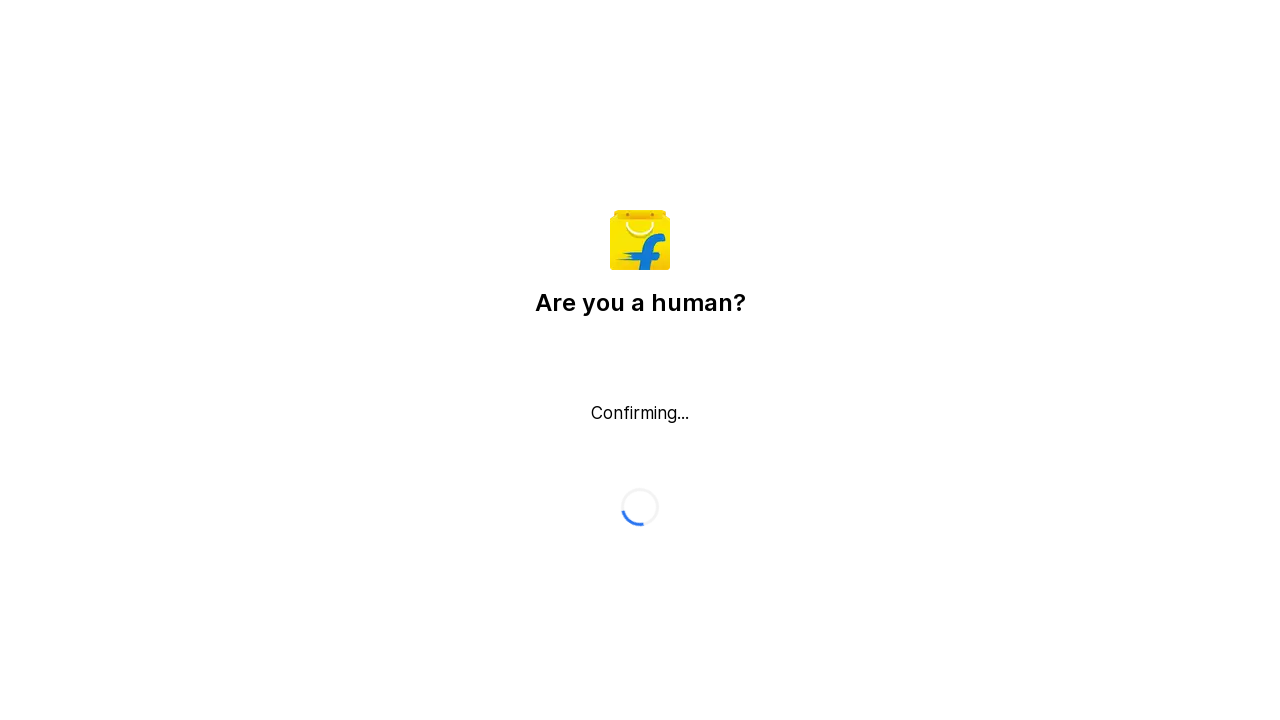

Waited for page DOM to load
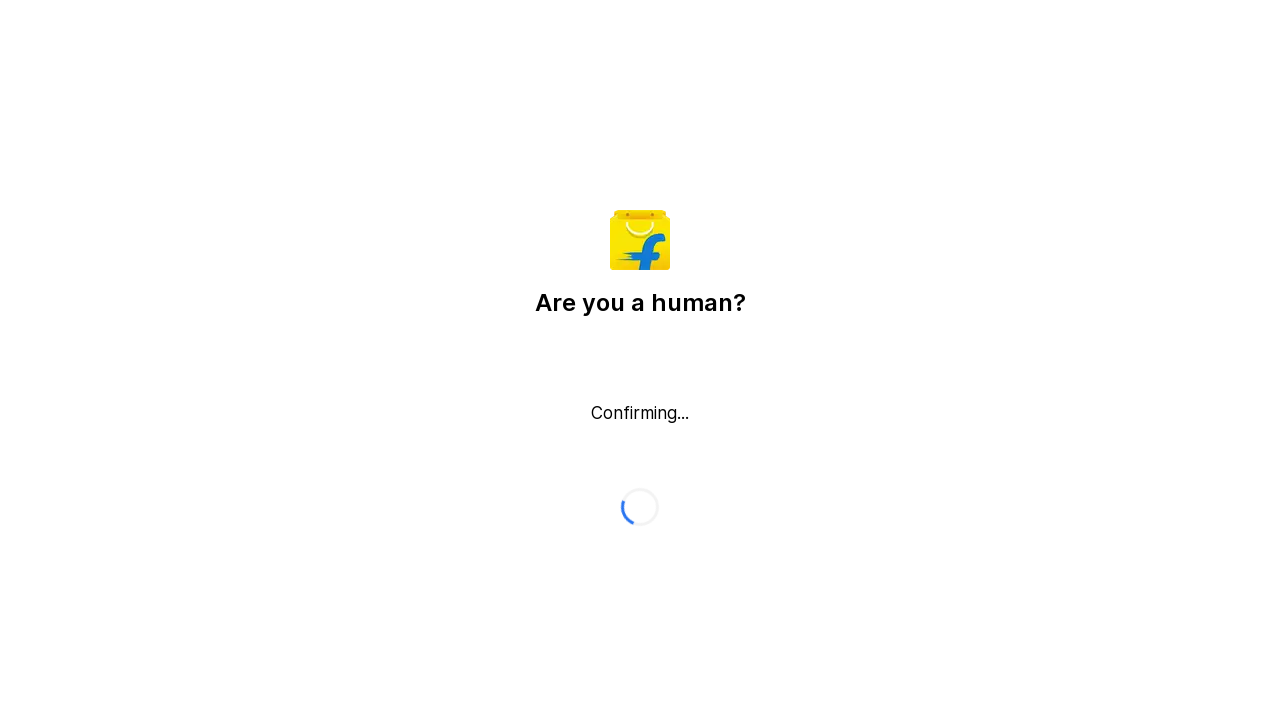

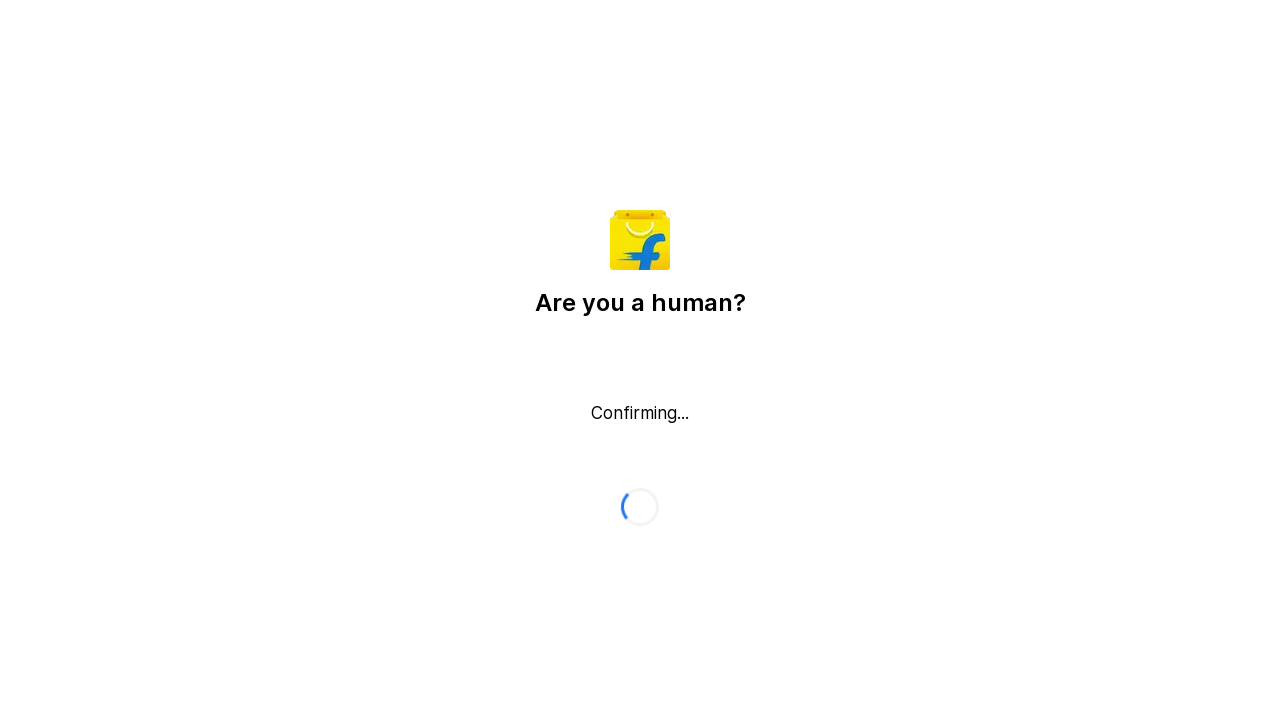